Tests checkbox functionality on Selenium's web form page by clicking a checkbox and submitting the form, then verifying the success message

Starting URL: https://www.selenium.dev/selenium/web/web-form.html

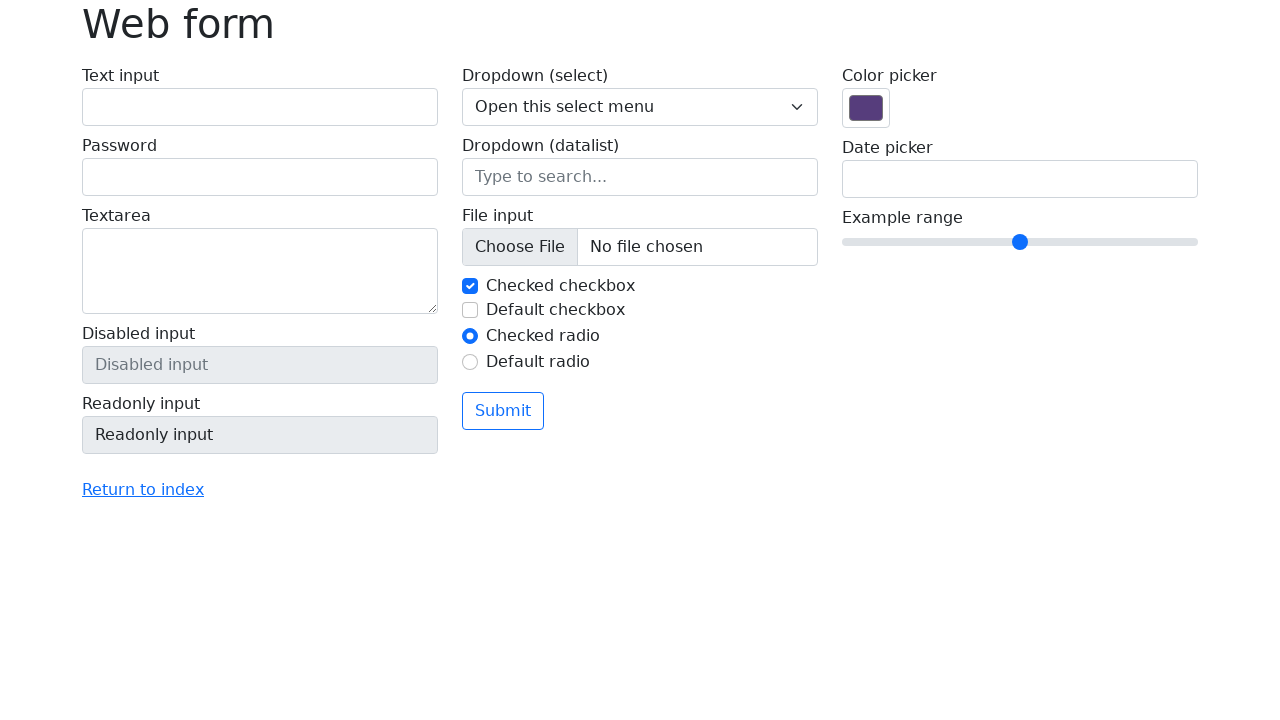

Navigated to Selenium web form page
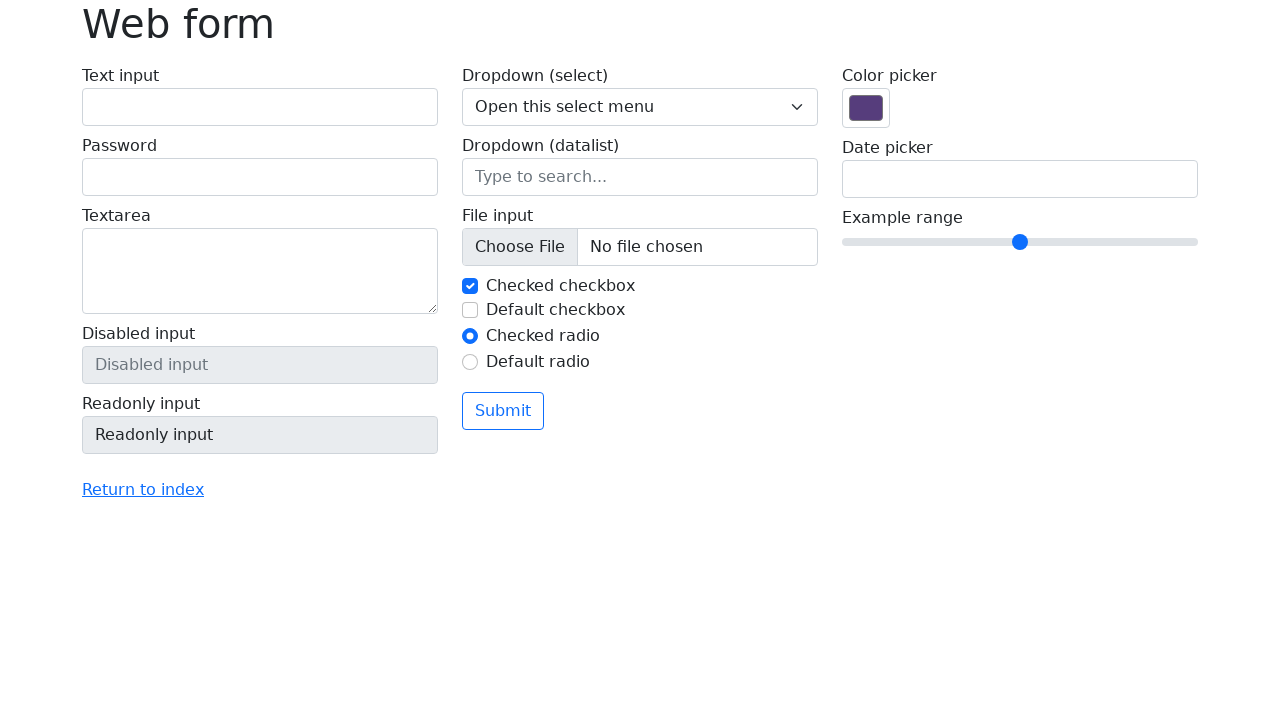

Clicked the second checkbox at (470, 310) on #my-check-2
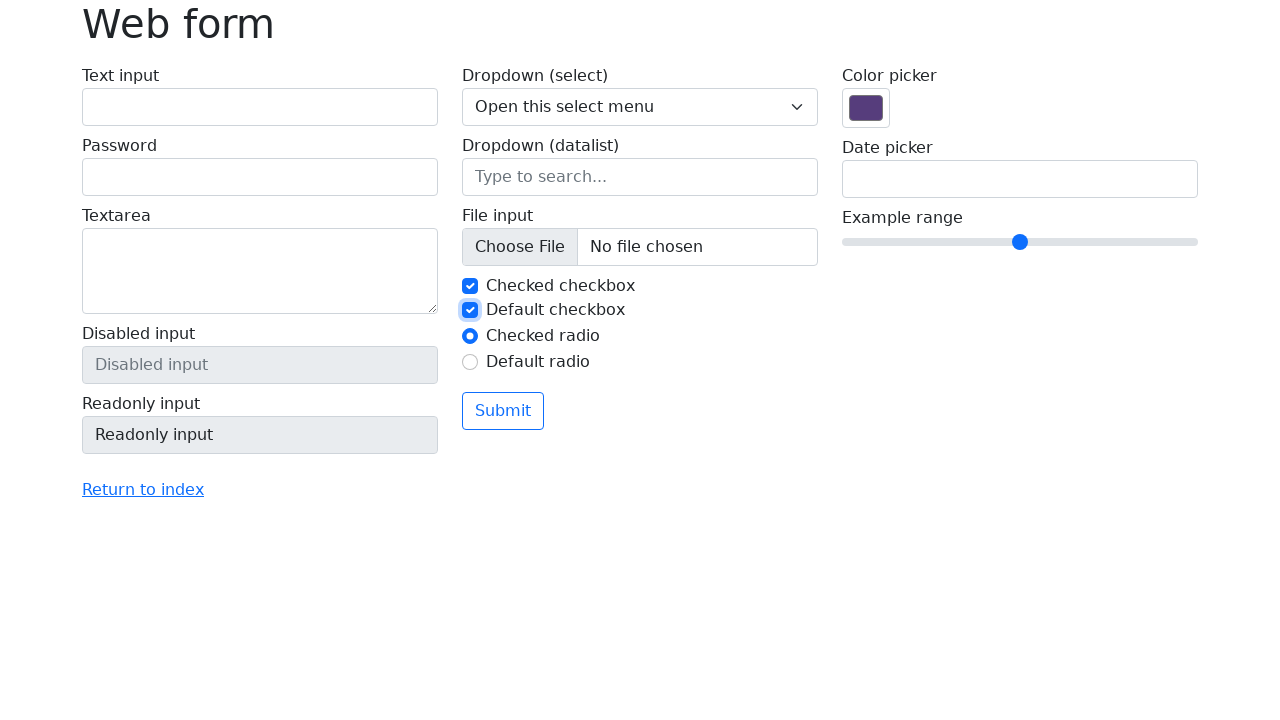

Clicked the submit button at (503, 411) on button.btn.btn-outline-primary.mt-3
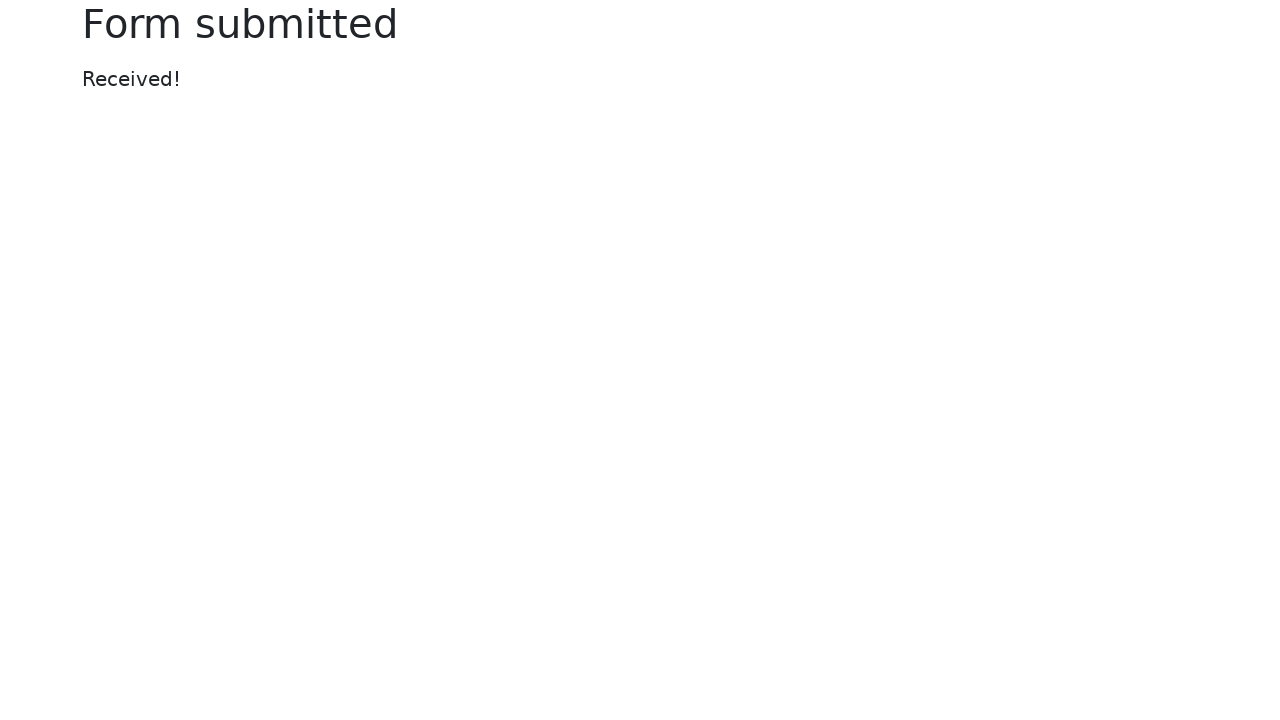

Success message appeared after form submission
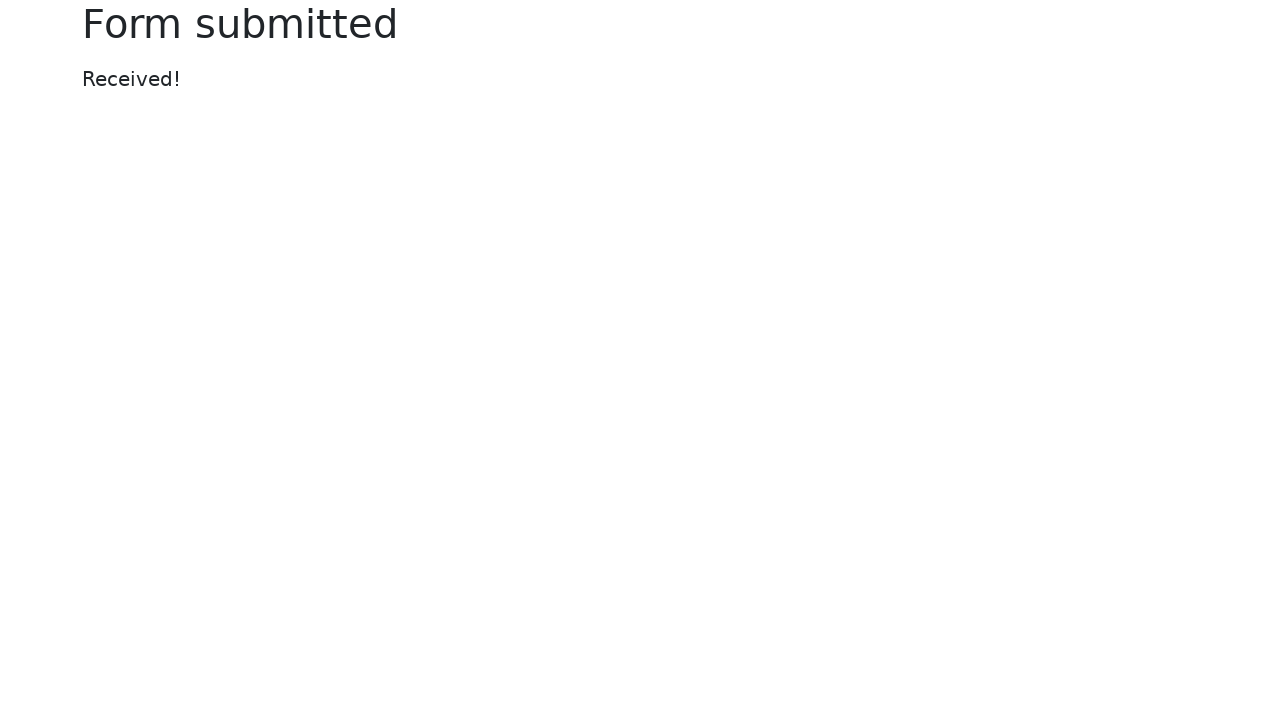

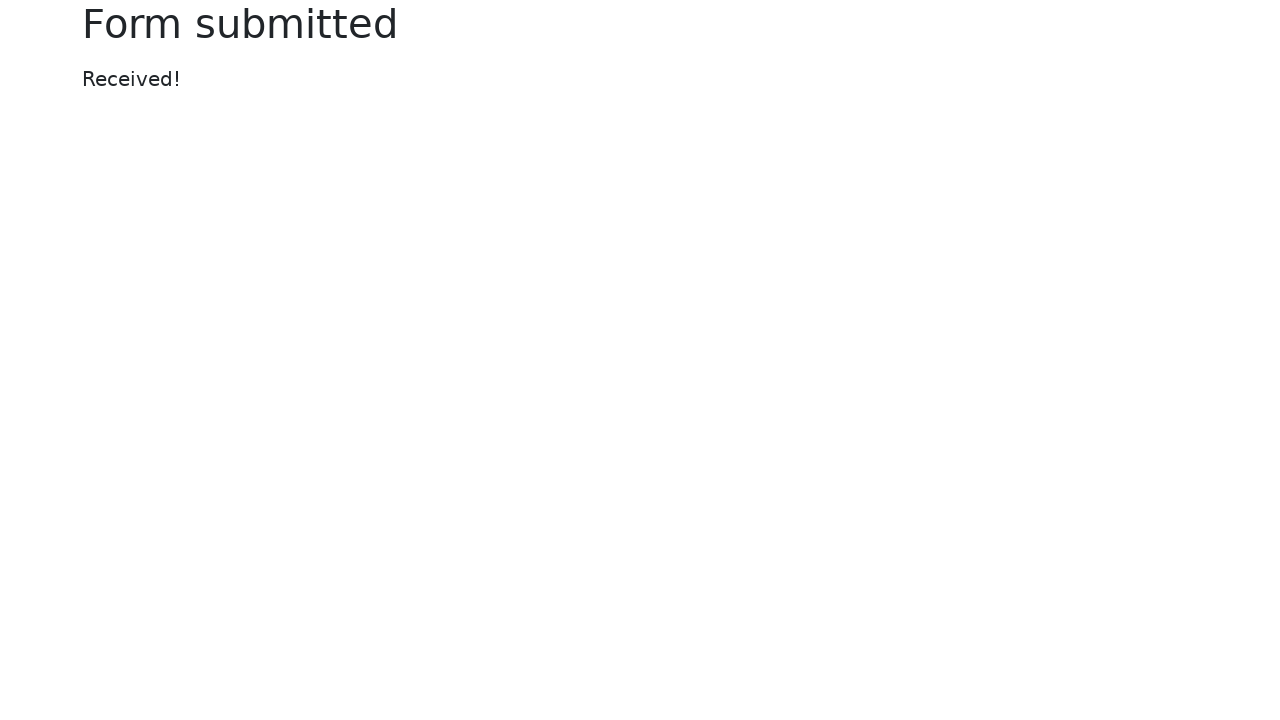